Tests the registration form validation by attempting to register with a username that already exists, verifying that an appropriate error message is displayed.

Starting URL: https://buggy.justtestit.org/register

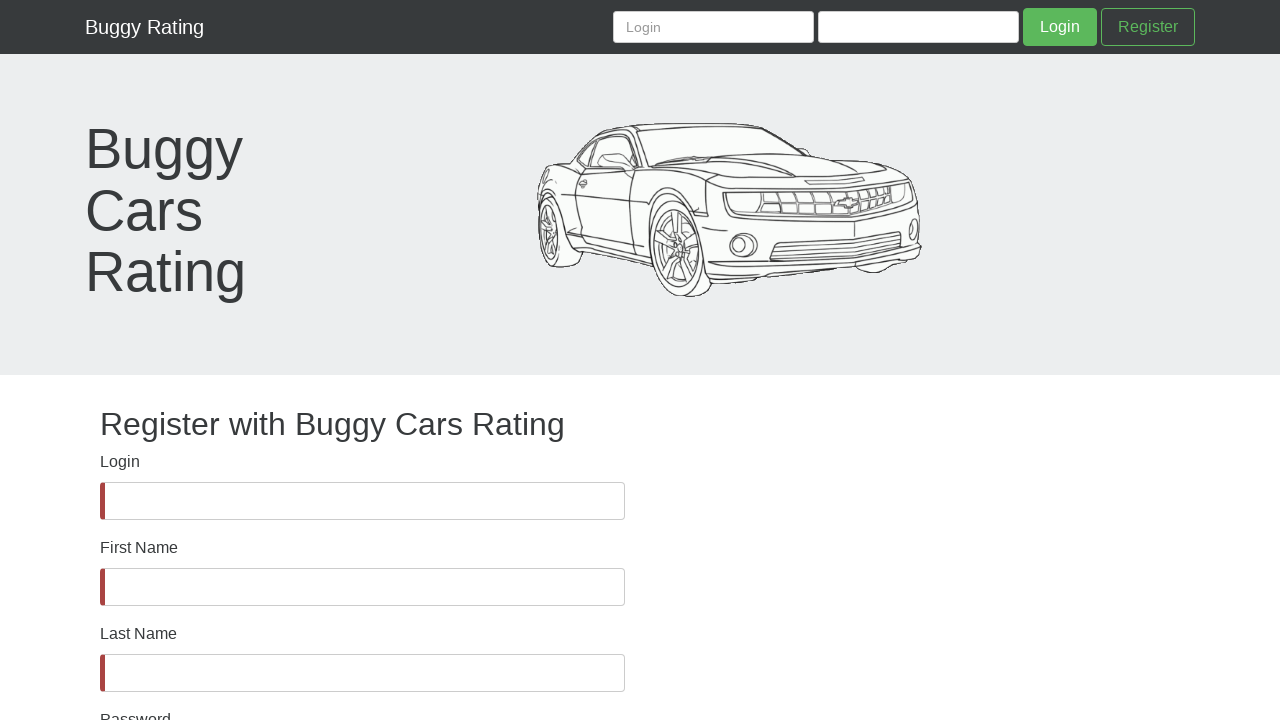

Registration form loaded and username field is visible
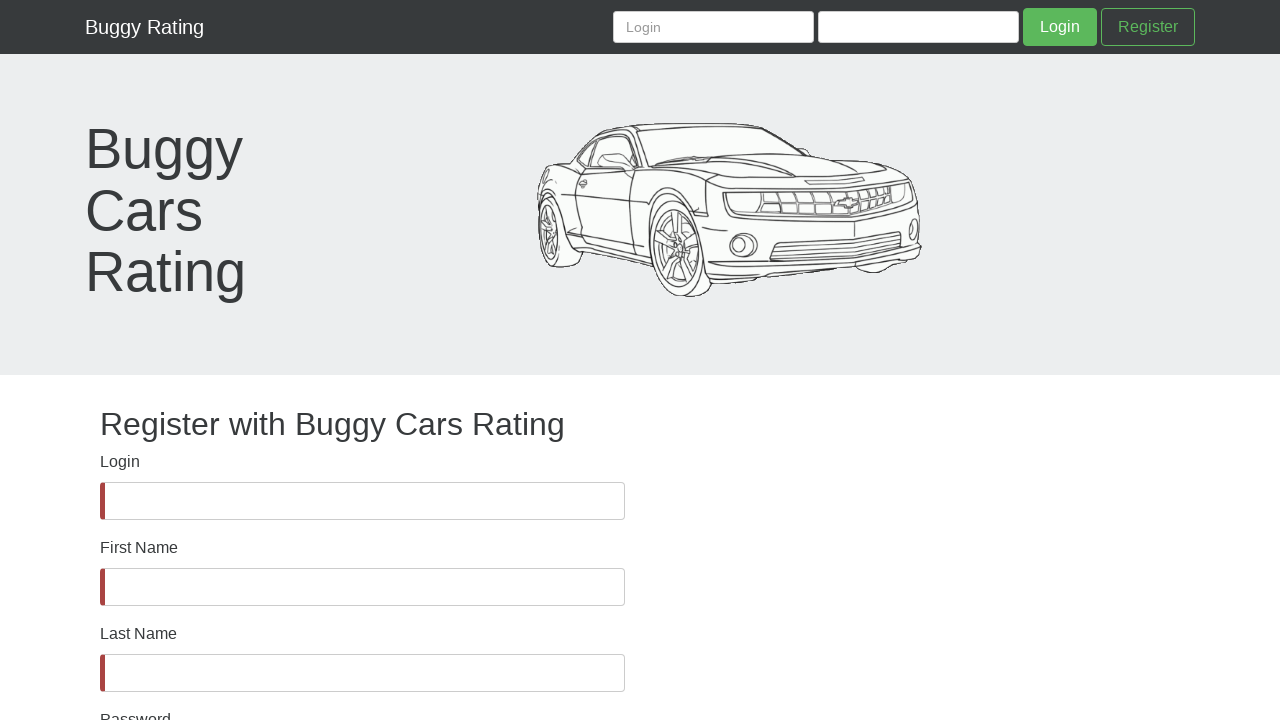

Filled username field with 'TestUser2847' on input#username
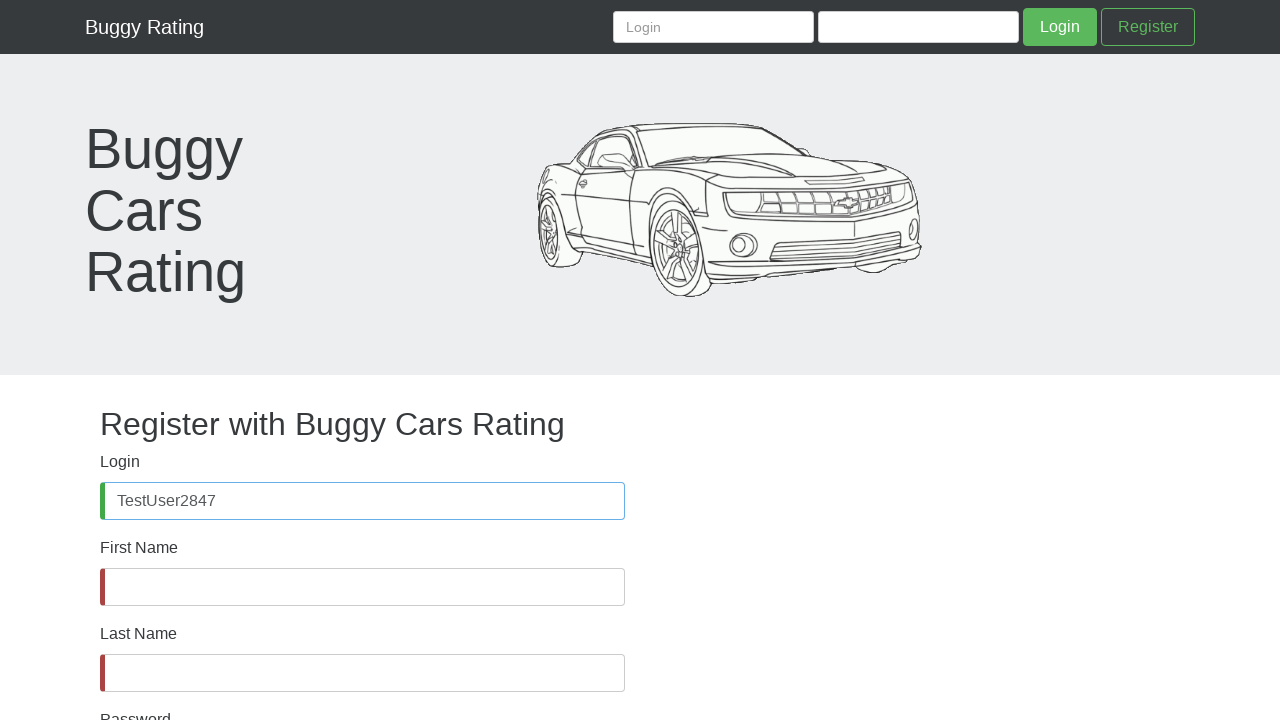

Filled first name field with 'Antonio' on input#firstName
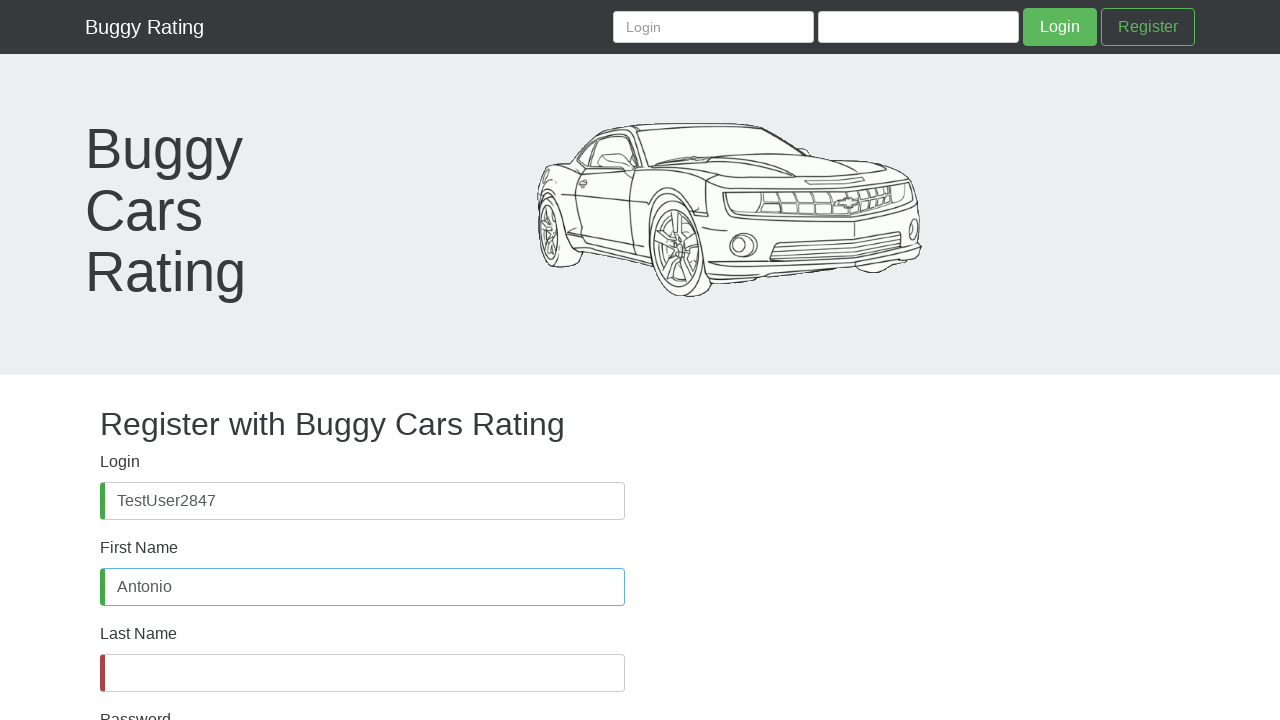

Filled last name field with 'Santos' on input#lastName
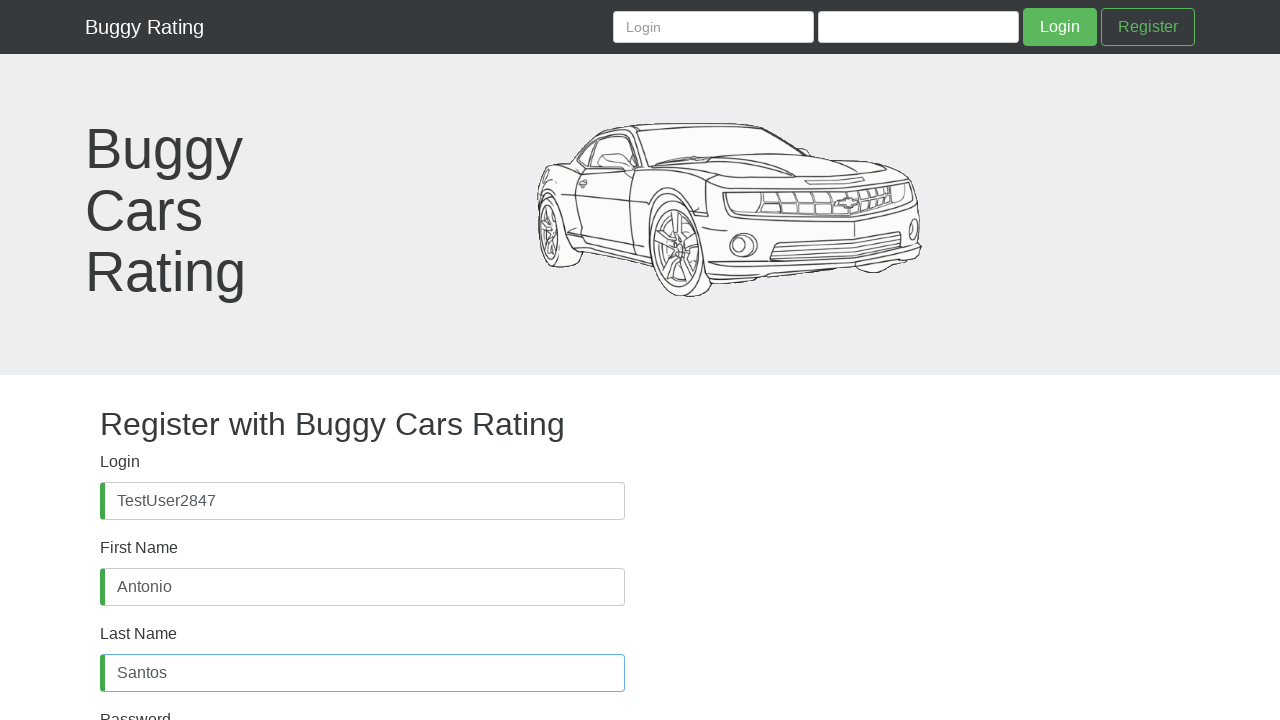

Filled password field with 'Password12-' on input#password
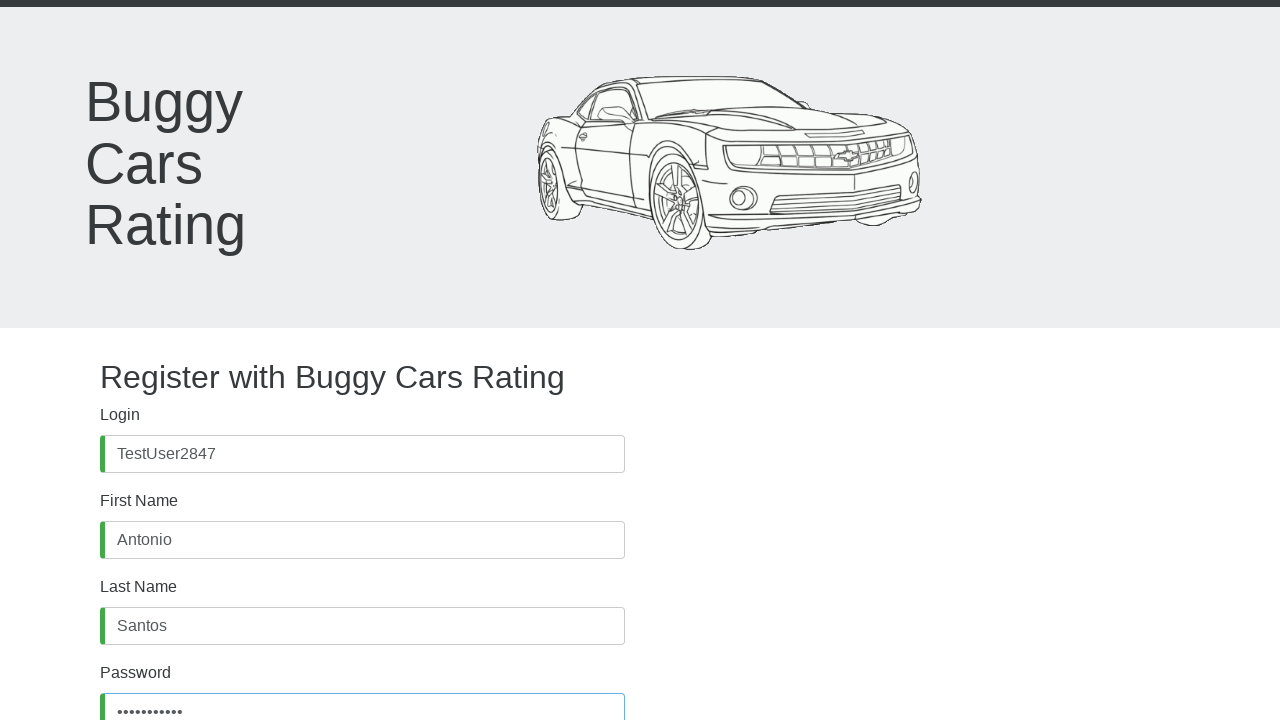

Filled confirm password field with 'Password12-' on input#confirmPassword
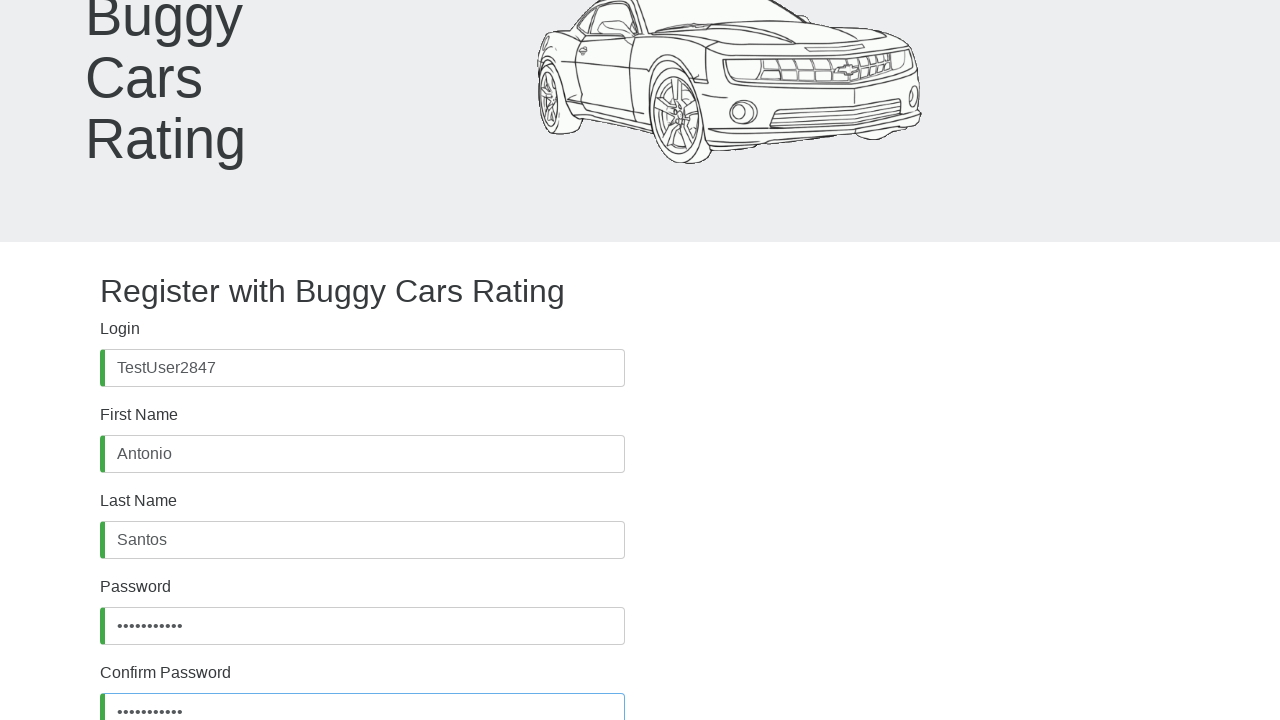

Clicked register button to submit the form at (147, 628) on button.btn.btn-default[type="submit"]
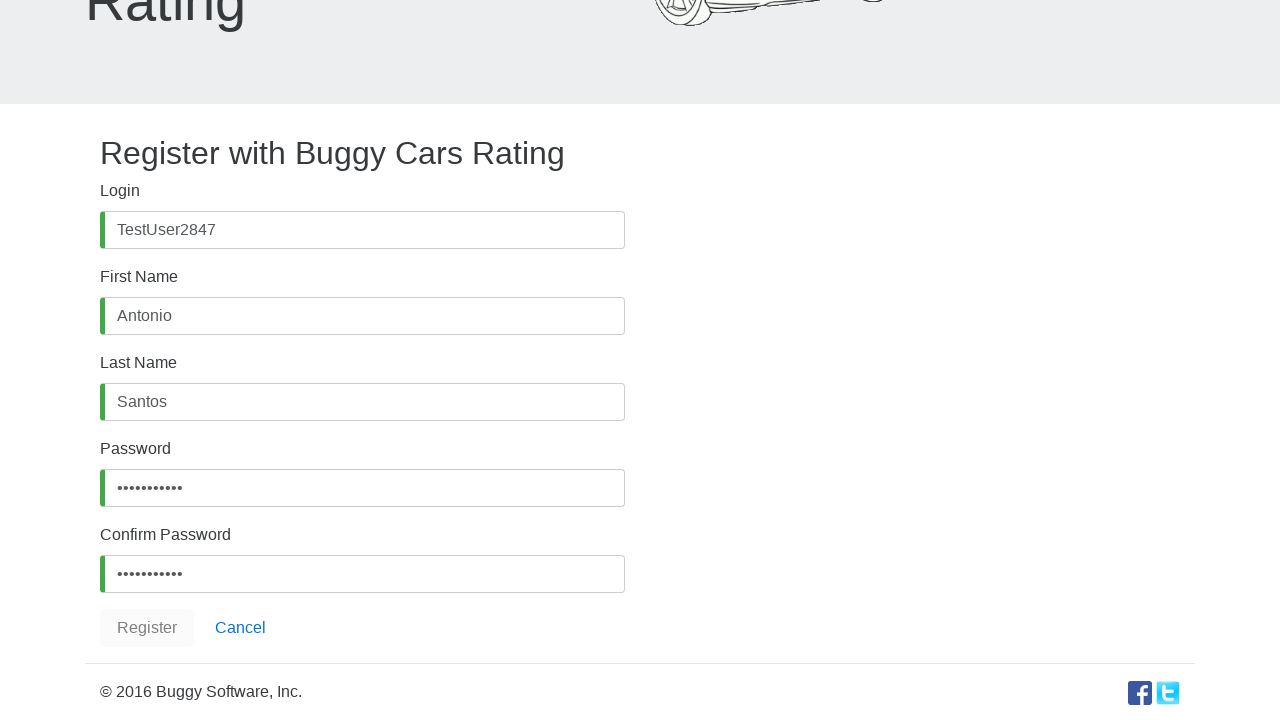

Waited 2 seconds for error message to display (user already exists)
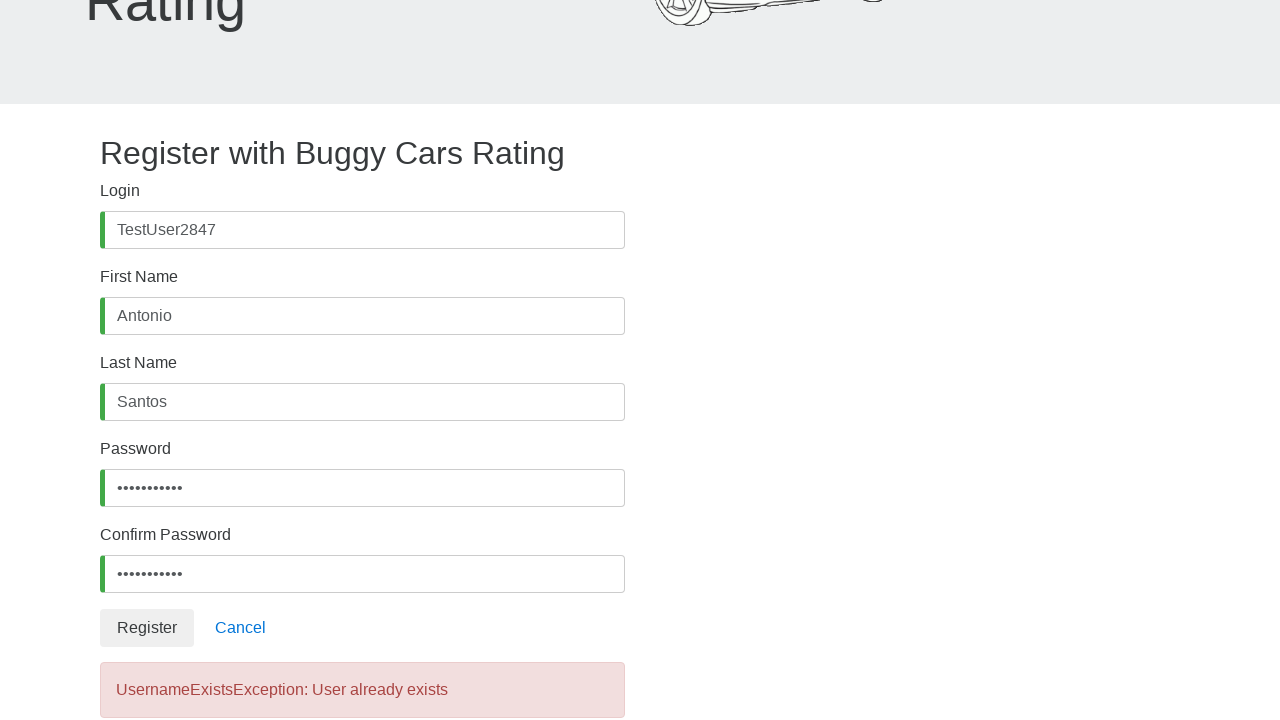

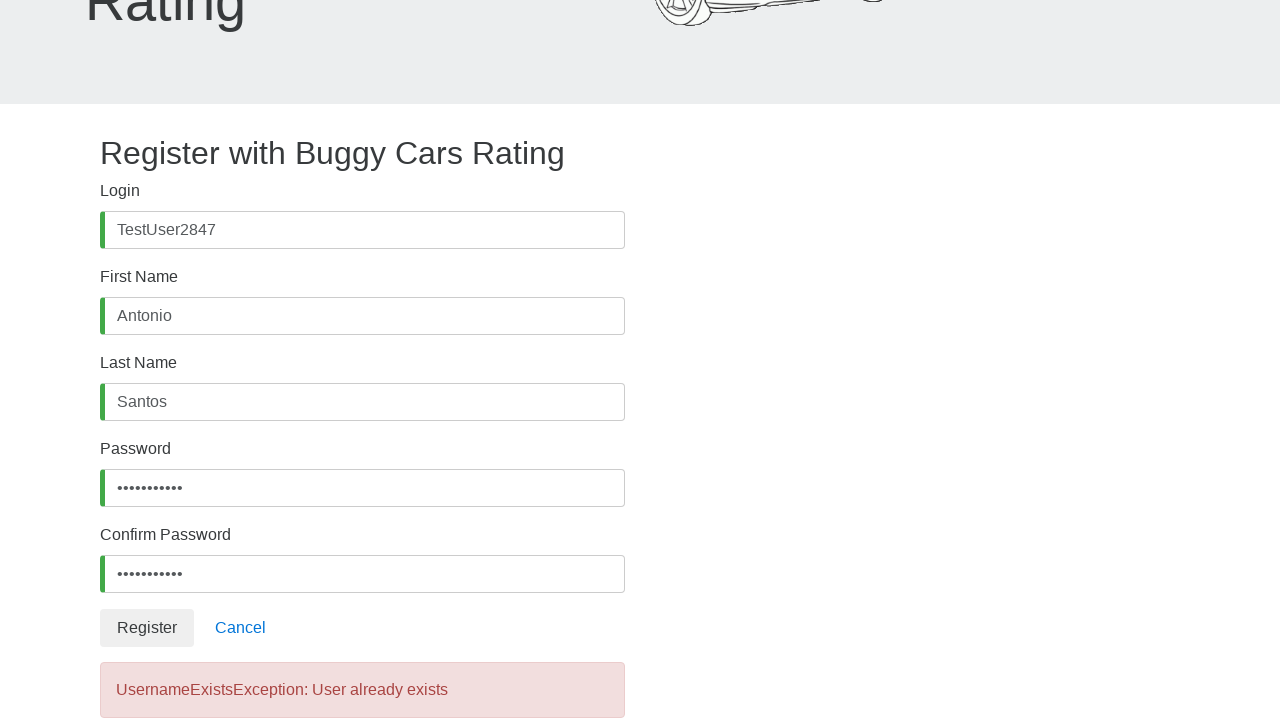